Waits until the Get Started button is displayed on the page

Starting URL: https://webdriver.io

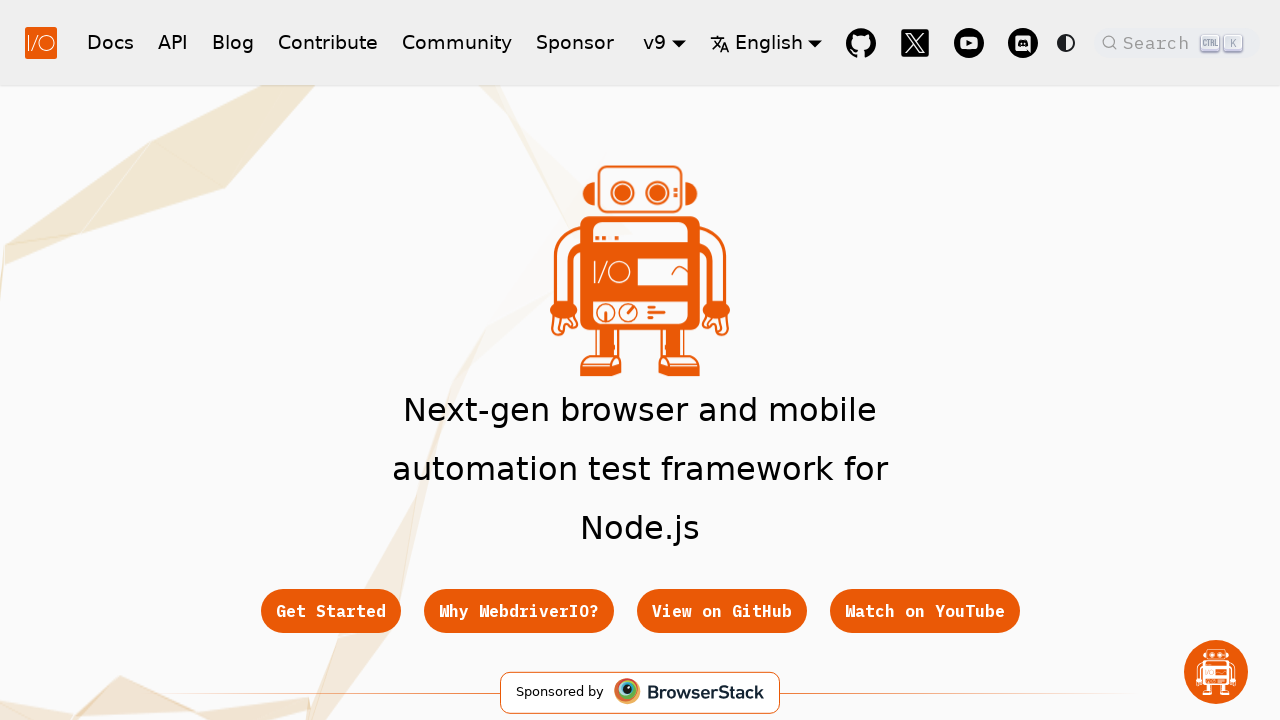

Navigated to https://webdriver.io
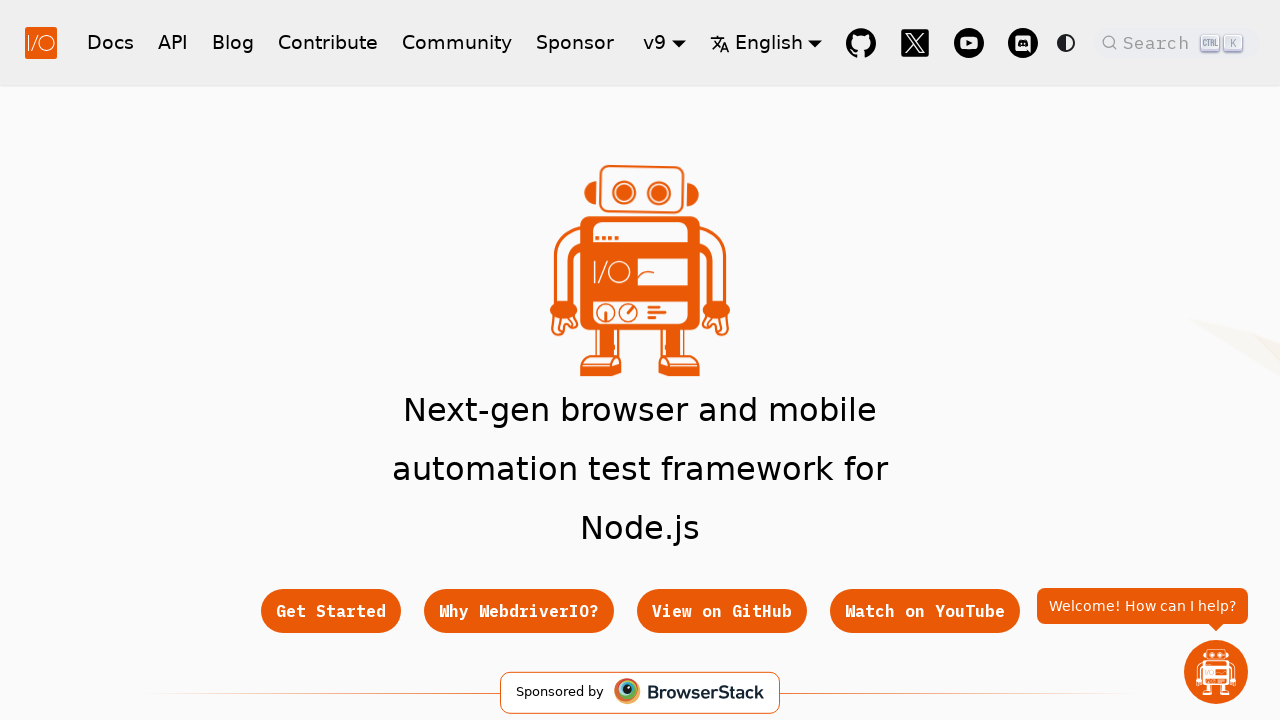

Waited until Get Started button is displayed on the page
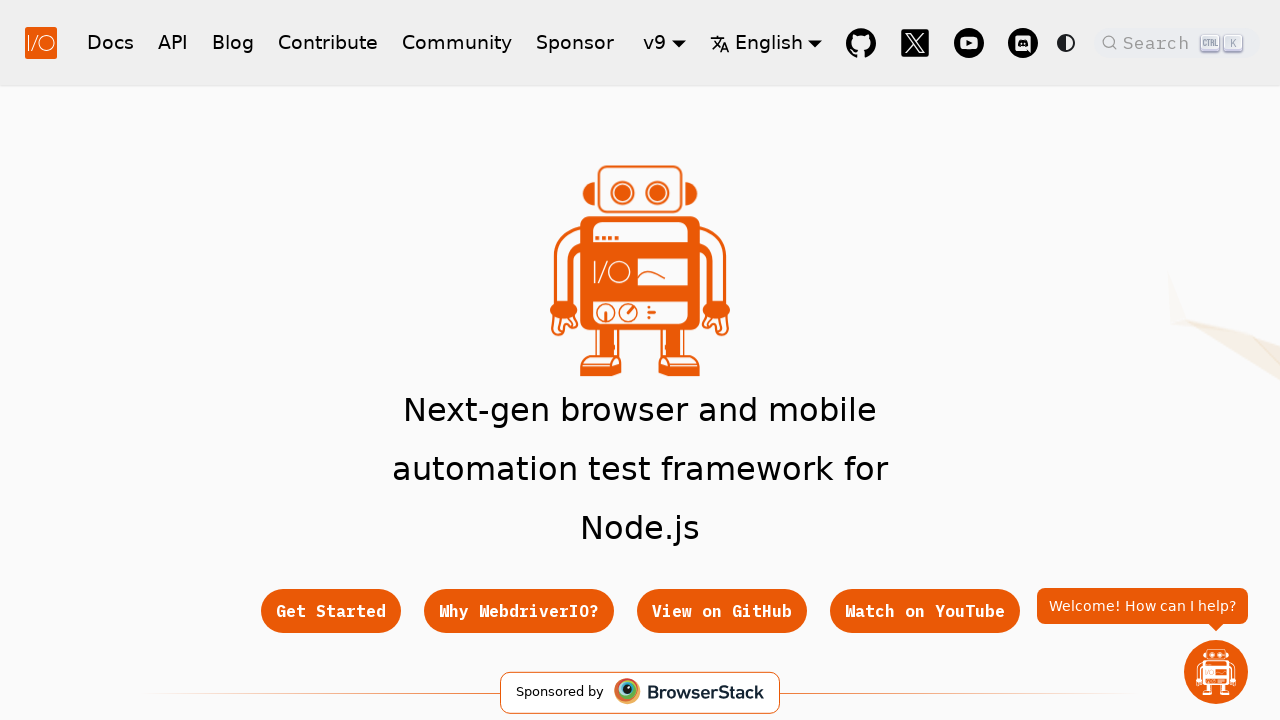

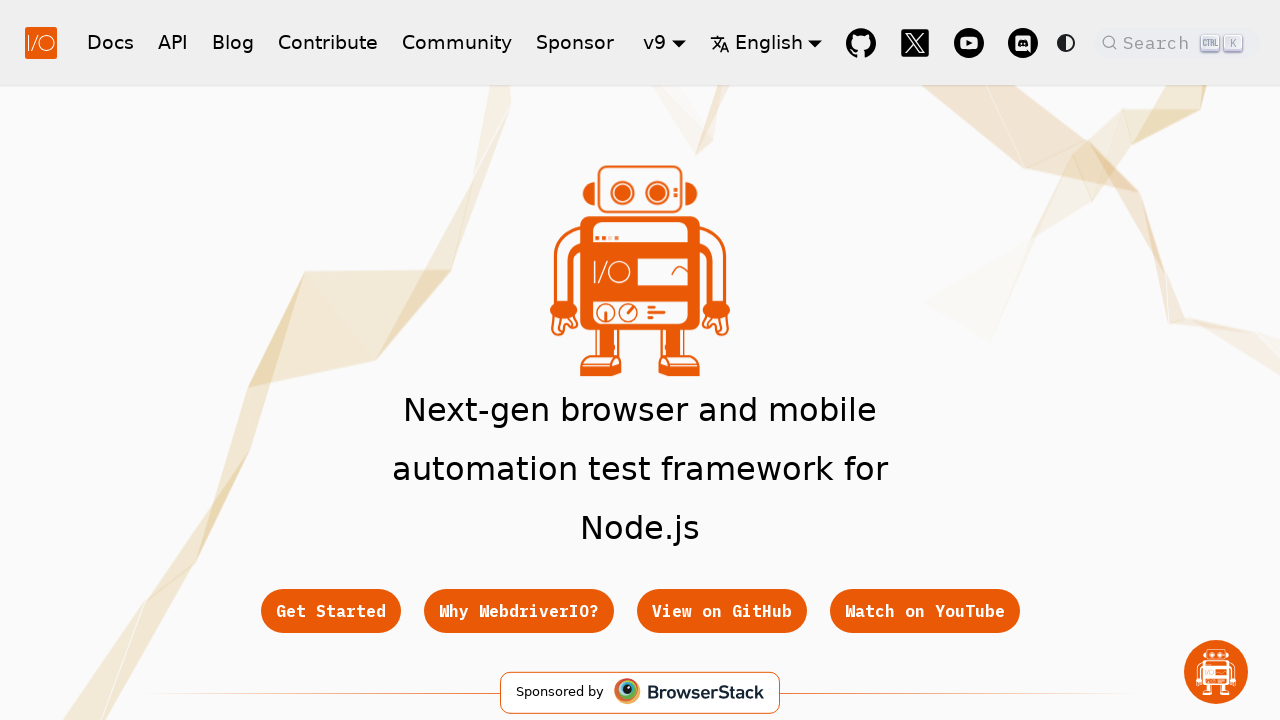